Tests customer registration by navigating to the registration page and filling out the registration form with user details including name, address, phone, and credentials.

Starting URL: https://parabank.parasoft.com/parabank/index.htm

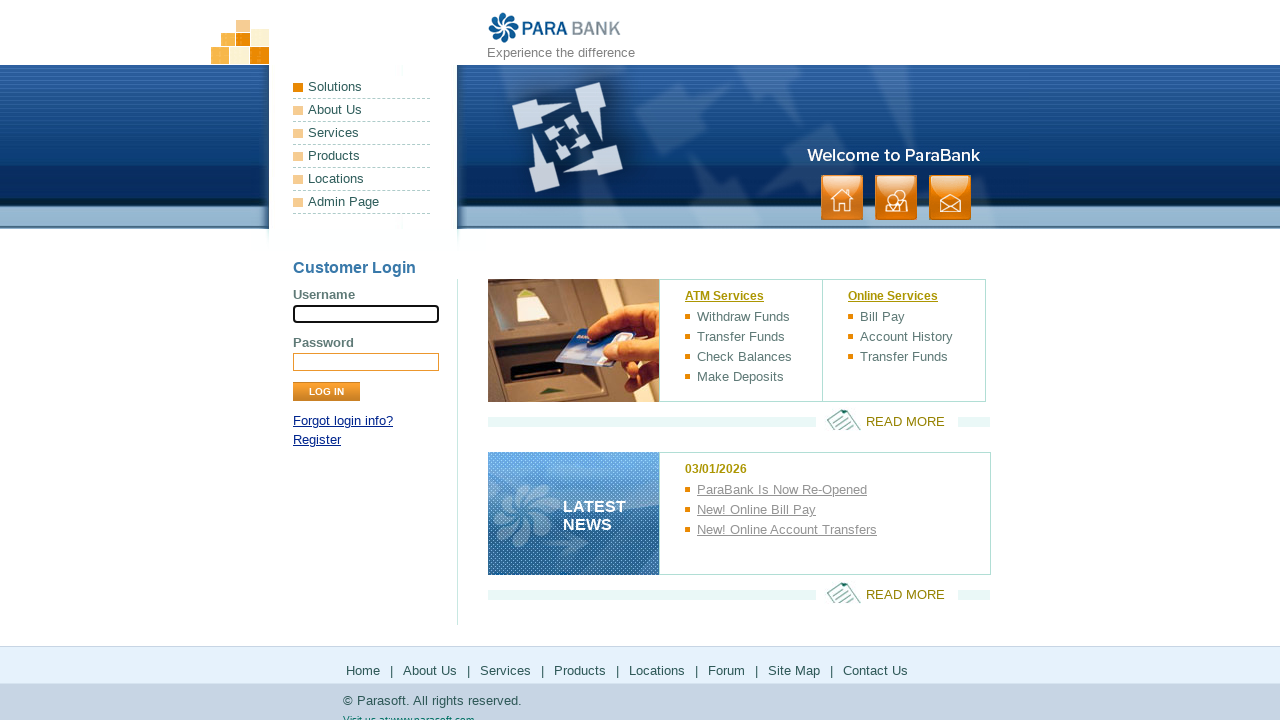

Clicked on Register link to navigate to registration page at (317, 440) on a[href*='register']
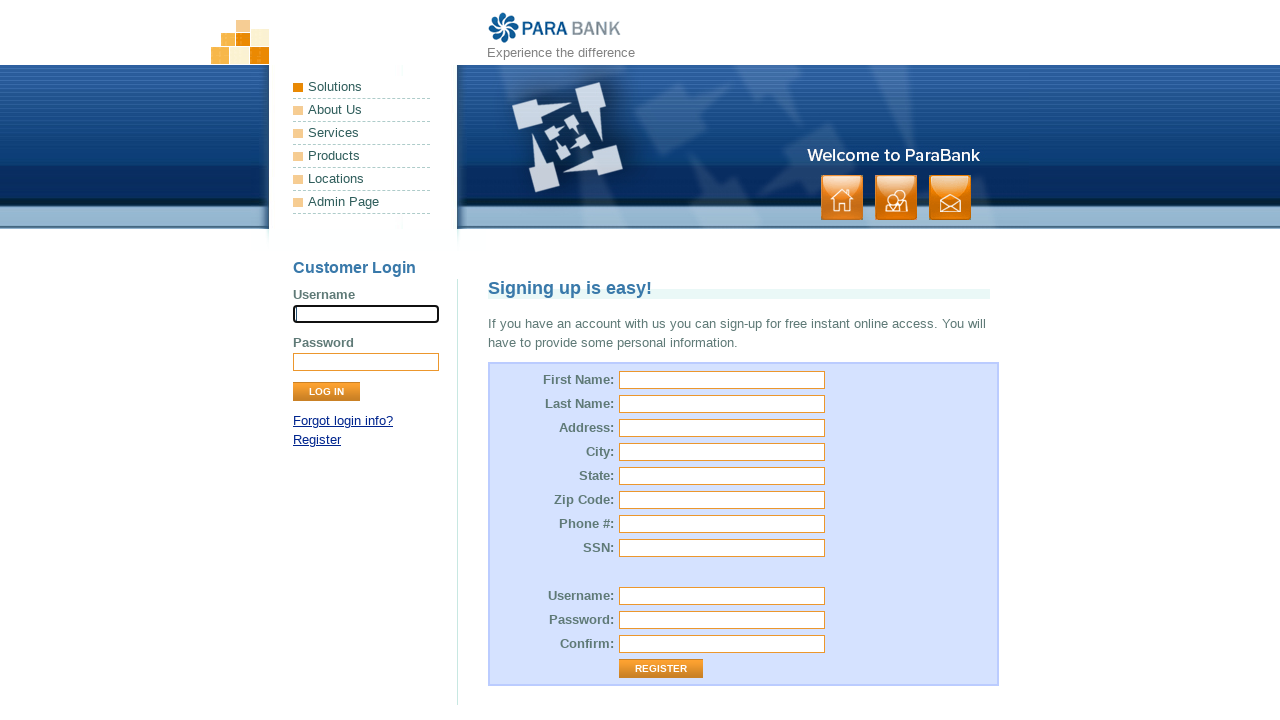

Registration page loaded and first name field is visible
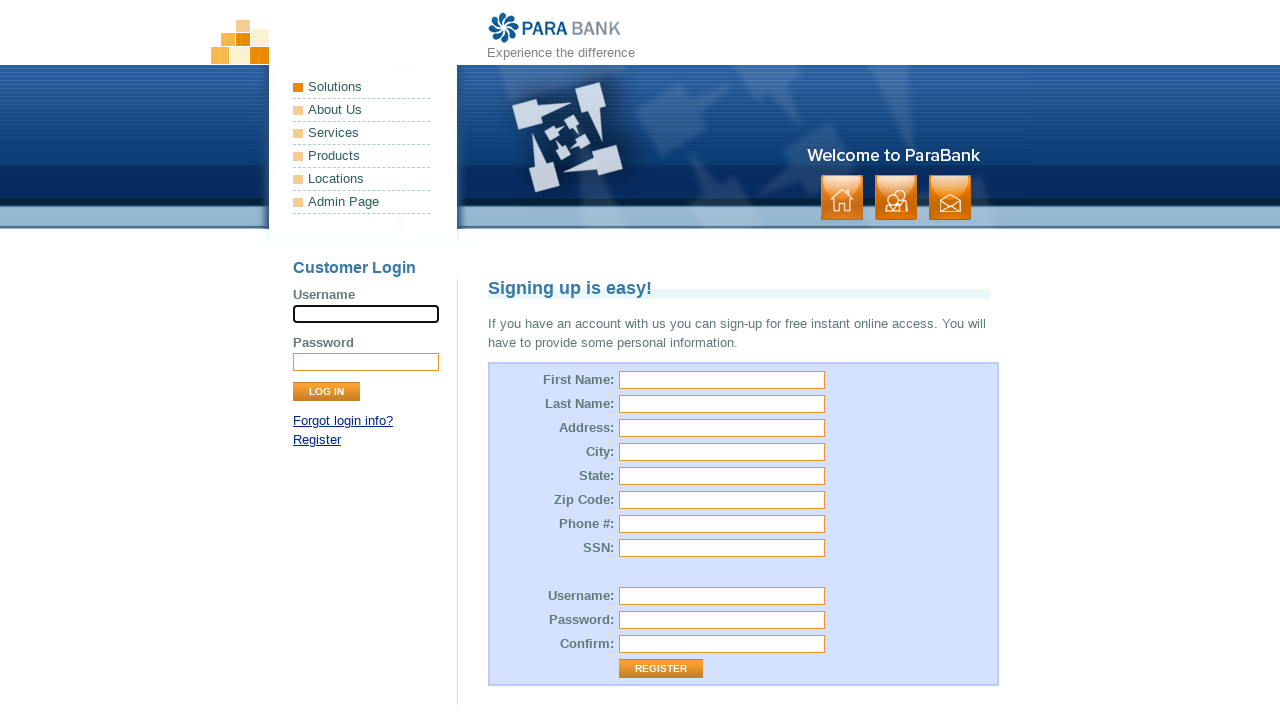

Filled first name field with 'JohnTest' on input[name='customer.firstName']
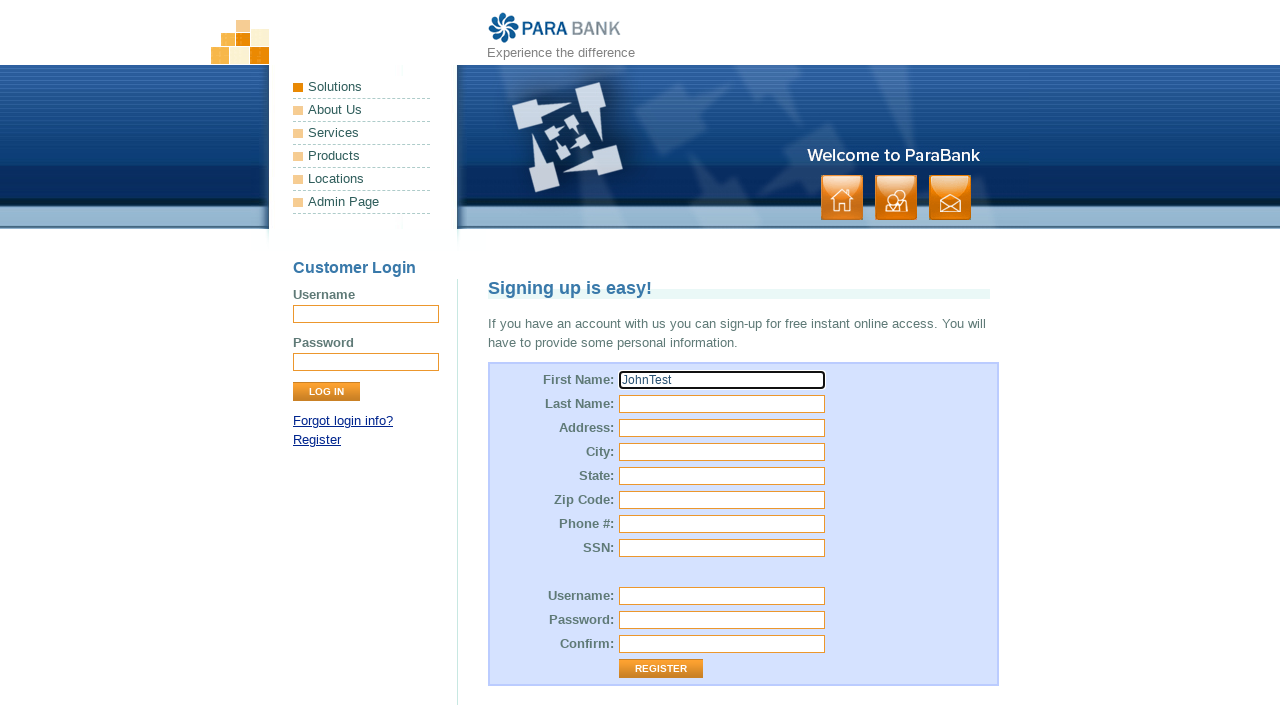

Filled last name field with 'SmithRandom' on input[name='customer.lastName']
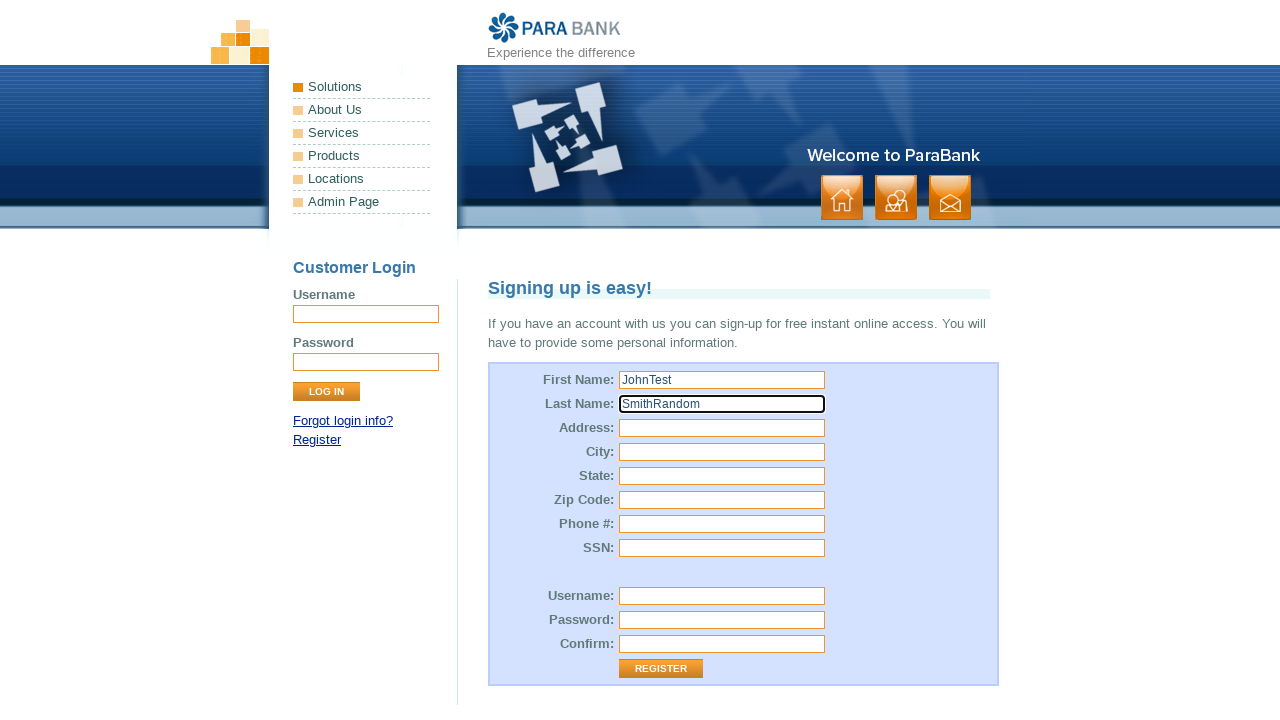

Filled street address field with 'kundanahalligate' on input[name='customer.address.street']
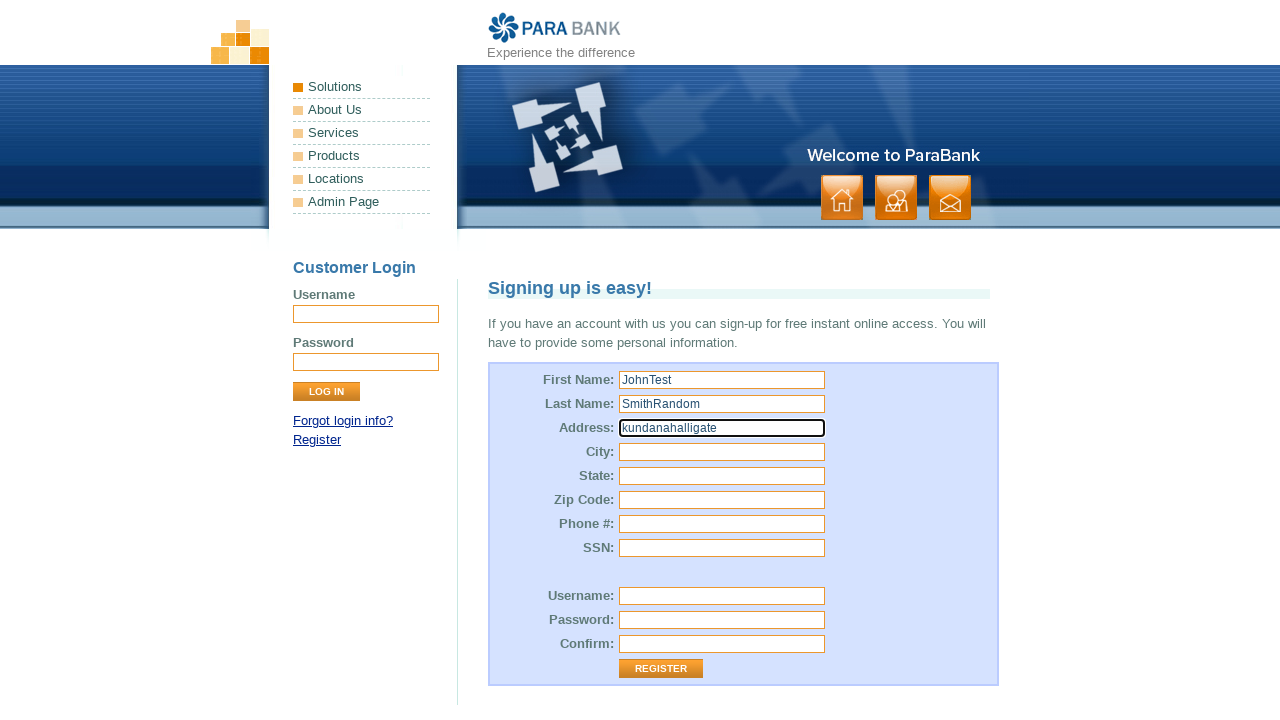

Filled city field with 'Banglore' on input[name='customer.address.city']
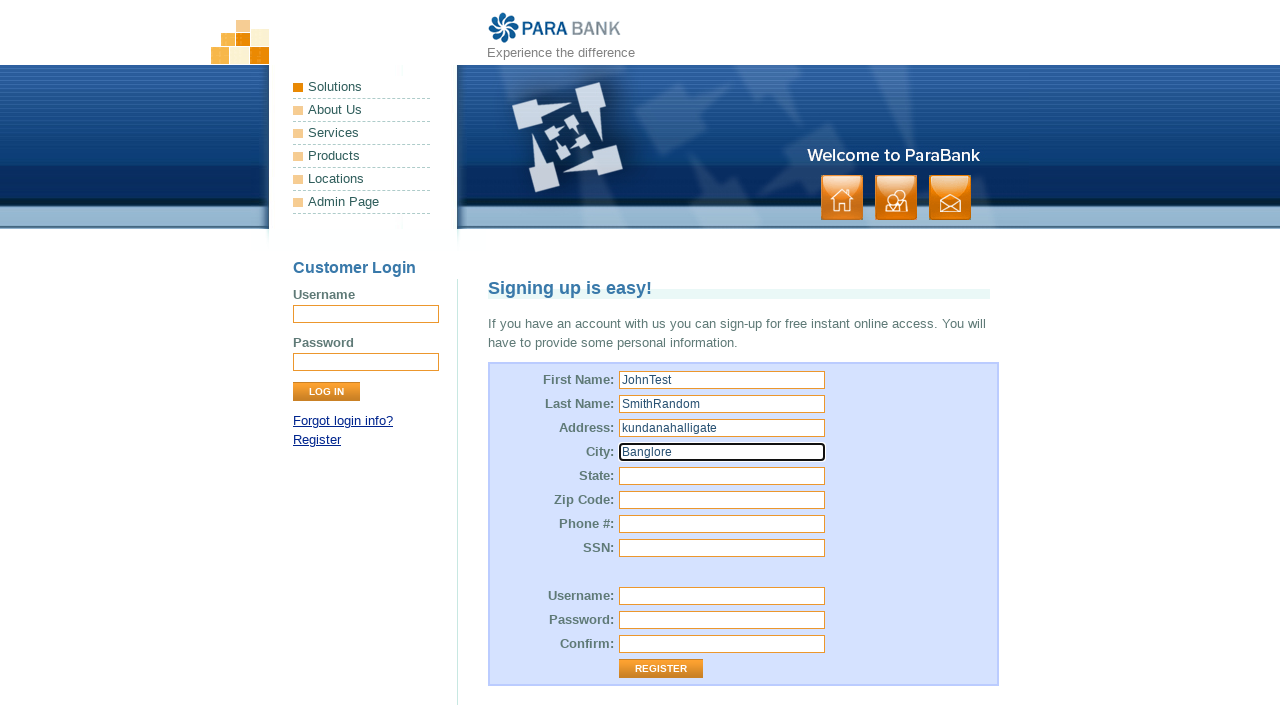

Filled state field with 'Karnataka' on input[name='customer.address.state']
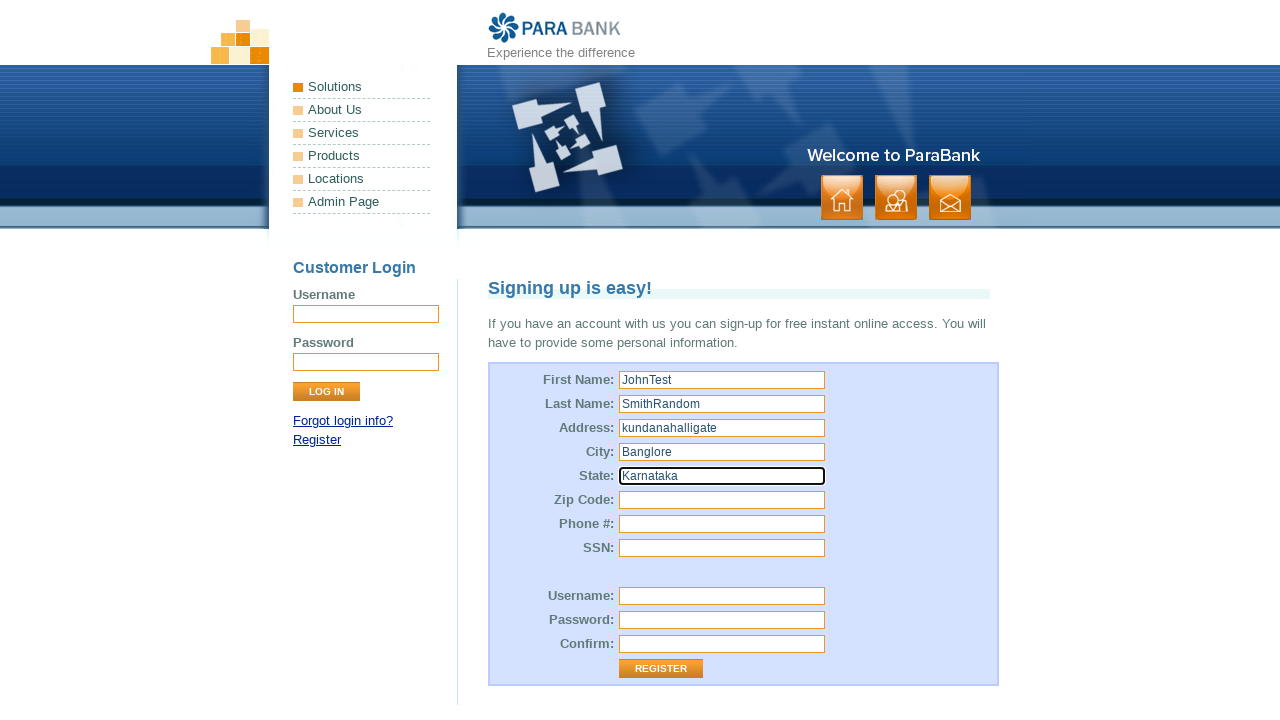

Filled zip code field with '560037' on input[name='customer.address.zipCode']
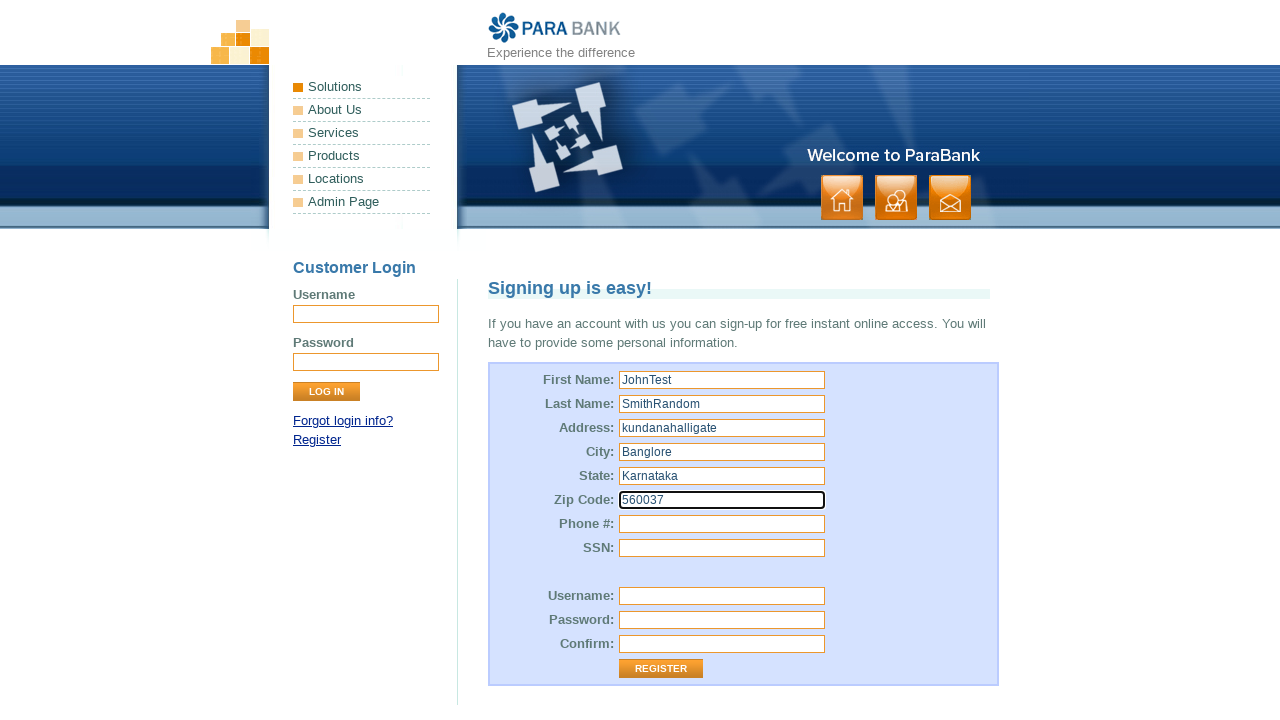

Filled phone number field with '56894256' on input[name='customer.phoneNumber']
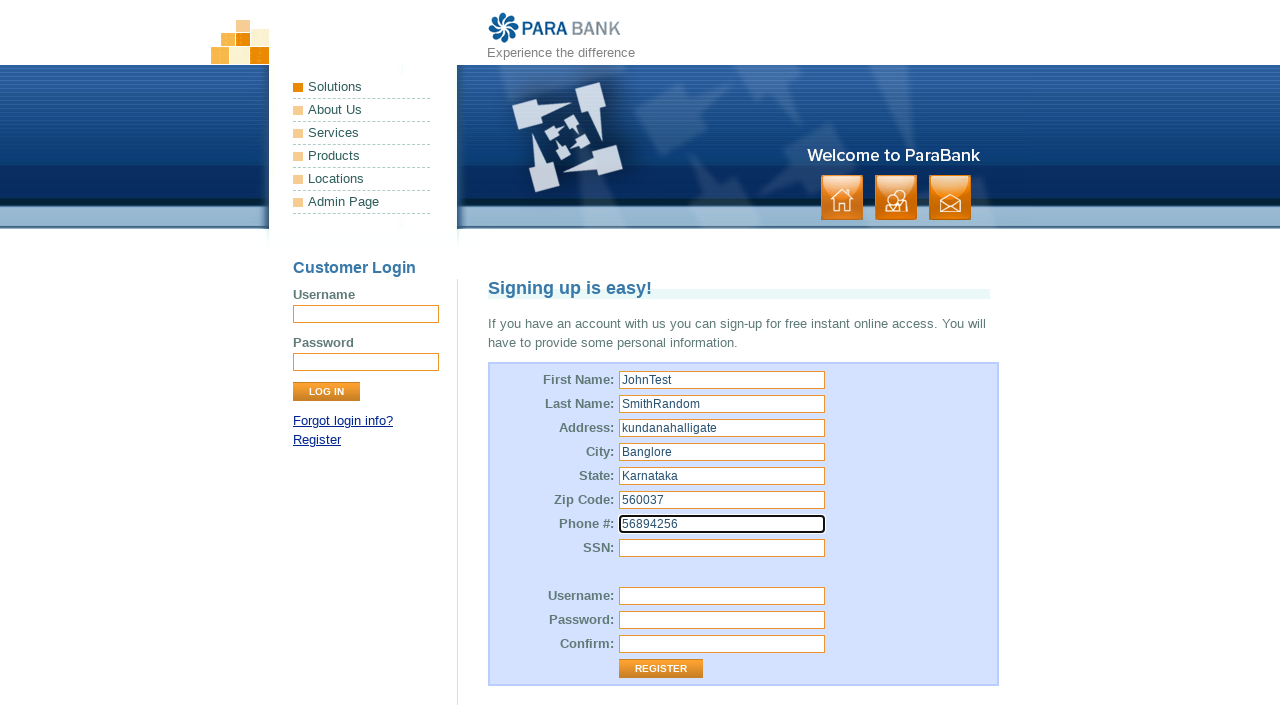

Filled SSN field with '5899' on input[name='customer.ssn']
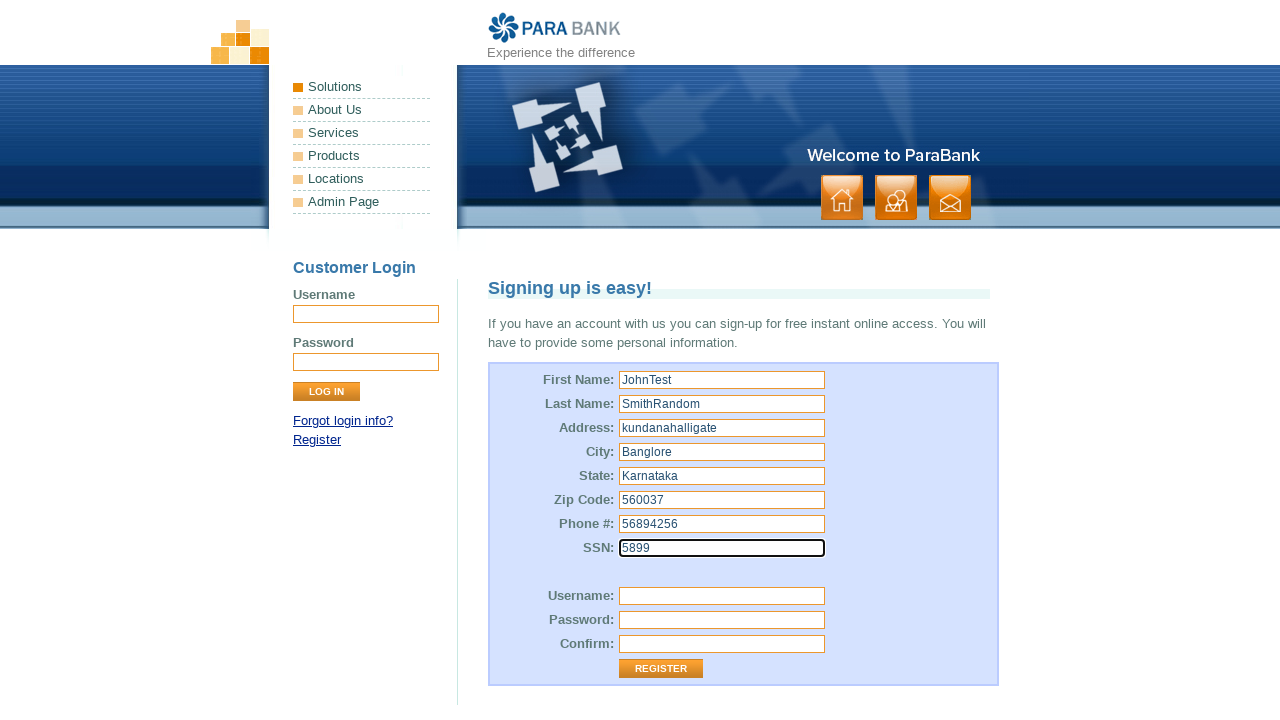

Filled username field with 'testuser7492' on input[name='customer.username']
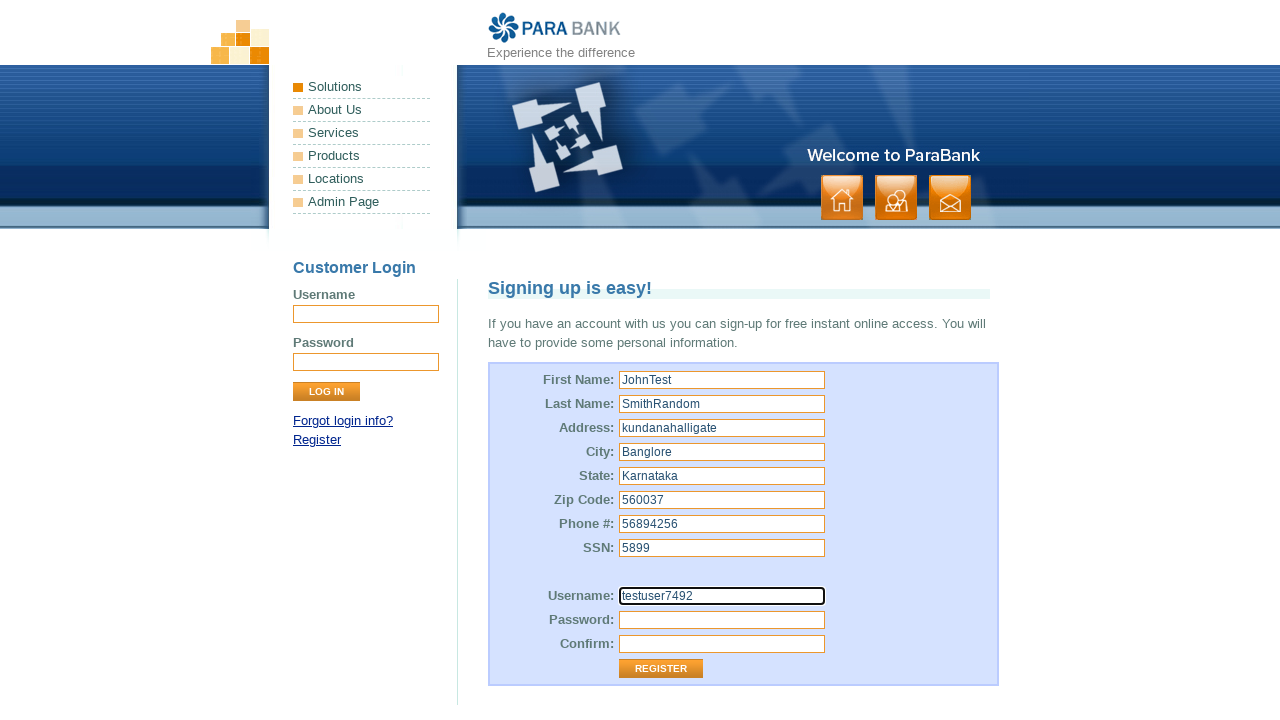

Filled password field with 'testpass8821' on input[name='customer.password']
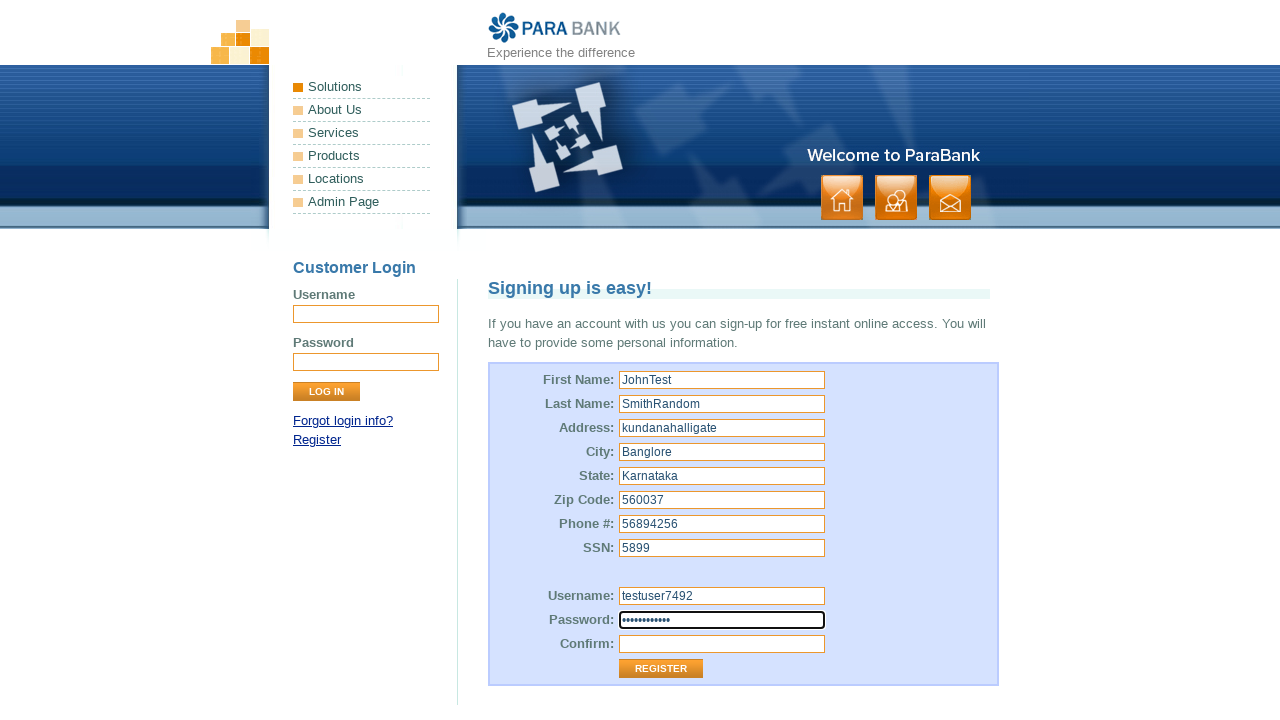

Filled repeated password field with 'testpass8821' on input[name='repeatedPassword']
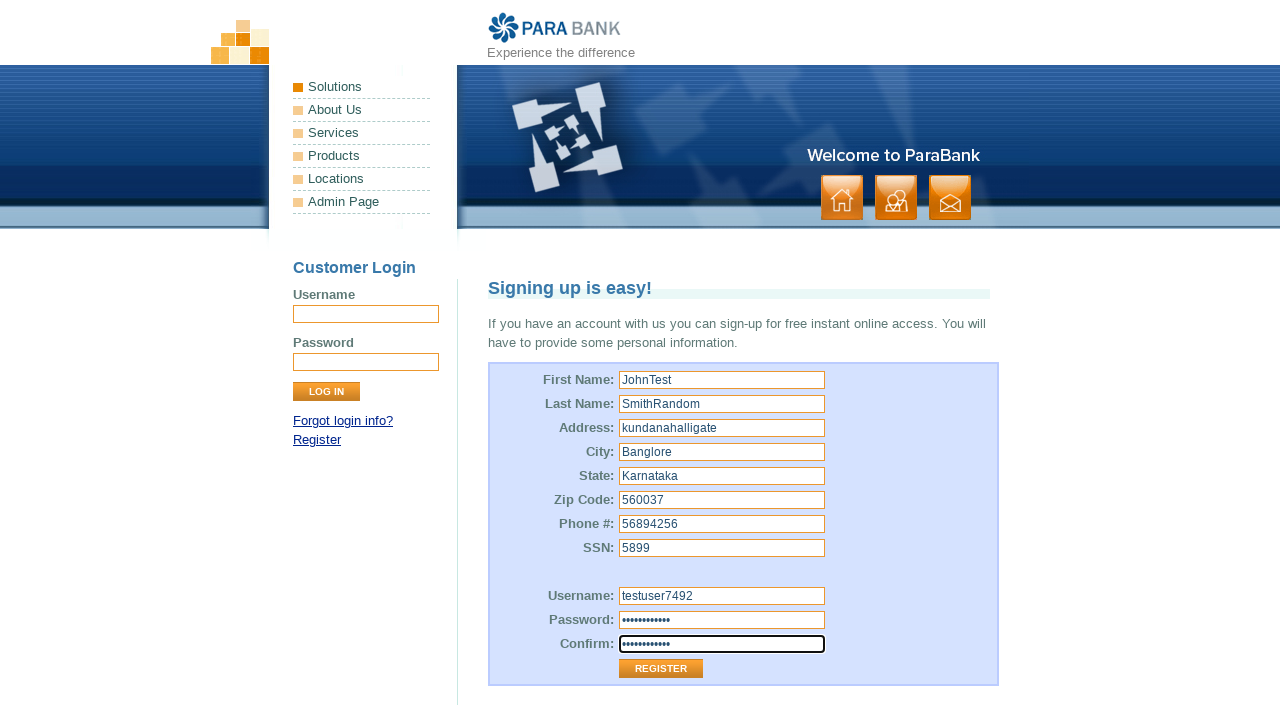

Clicked Register button to submit the registration form at (661, 669) on input[value='Register']
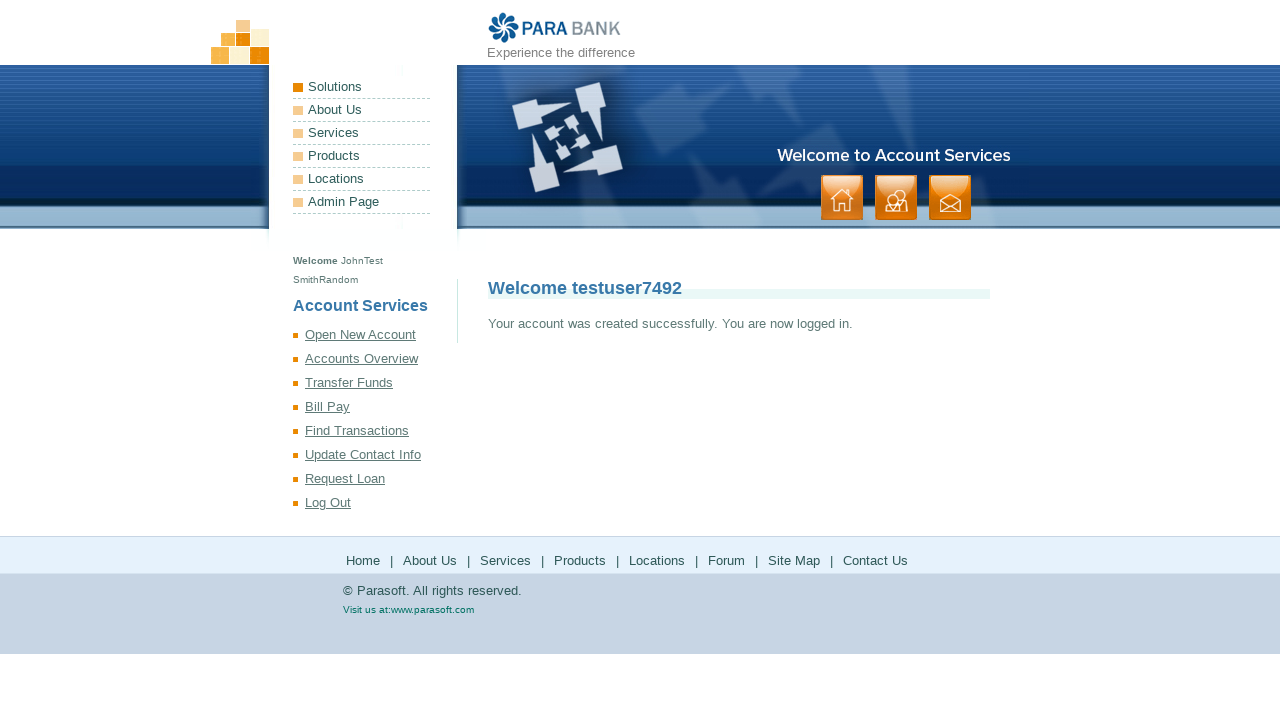

Account creation successful - confirmation message displayed
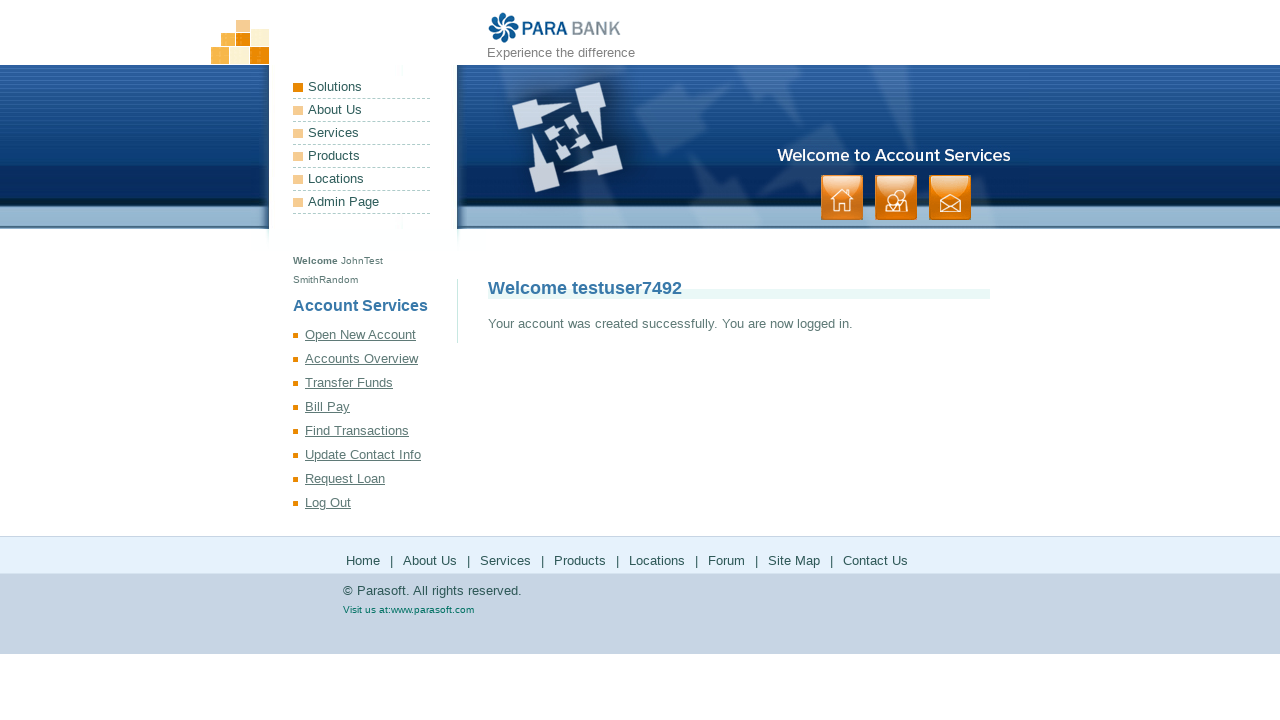

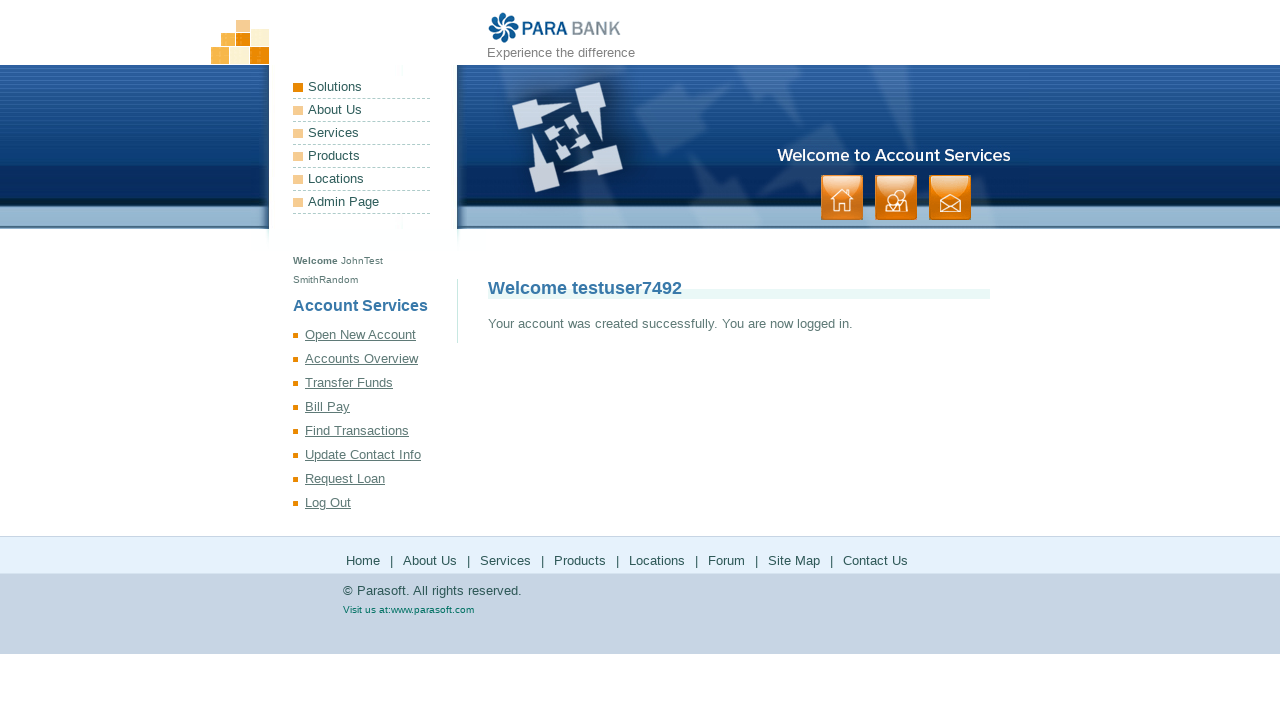